Tests confirmation dialog by accepting multiple sequential alerts

Starting URL: https://wcaquino.me/selenium/componentes.html

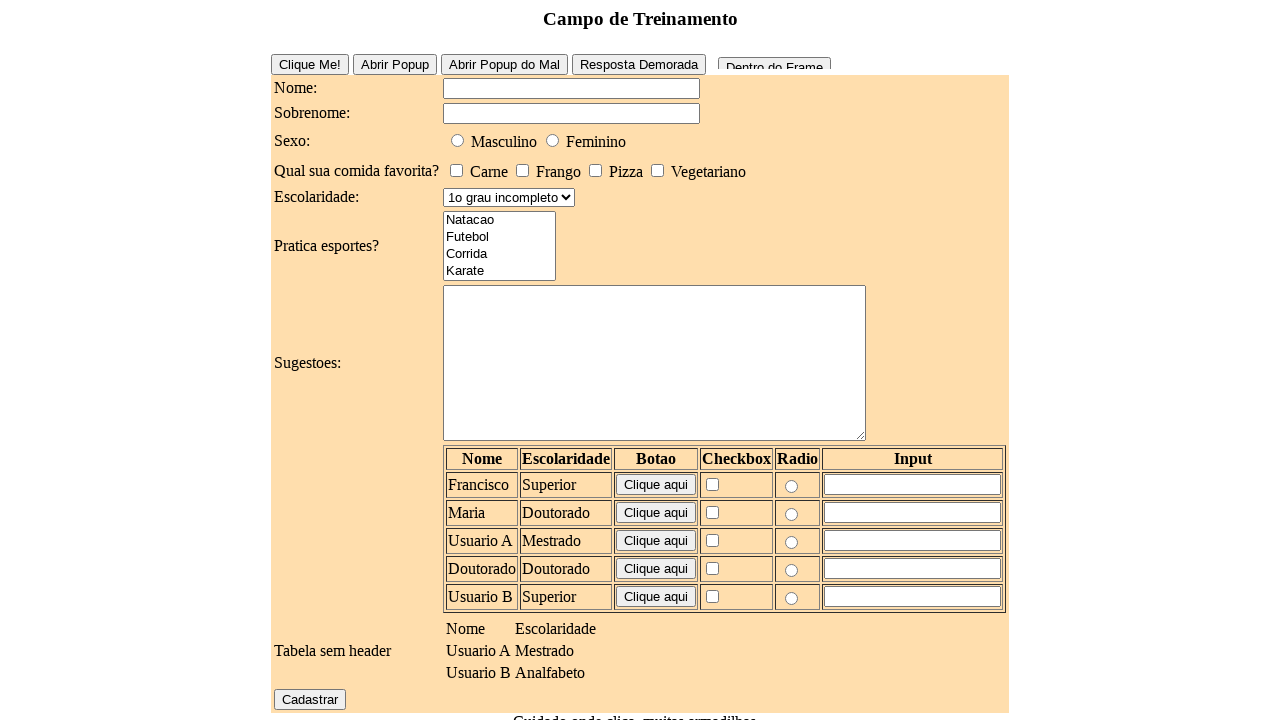

Set up dialog handler to accept all dialogs
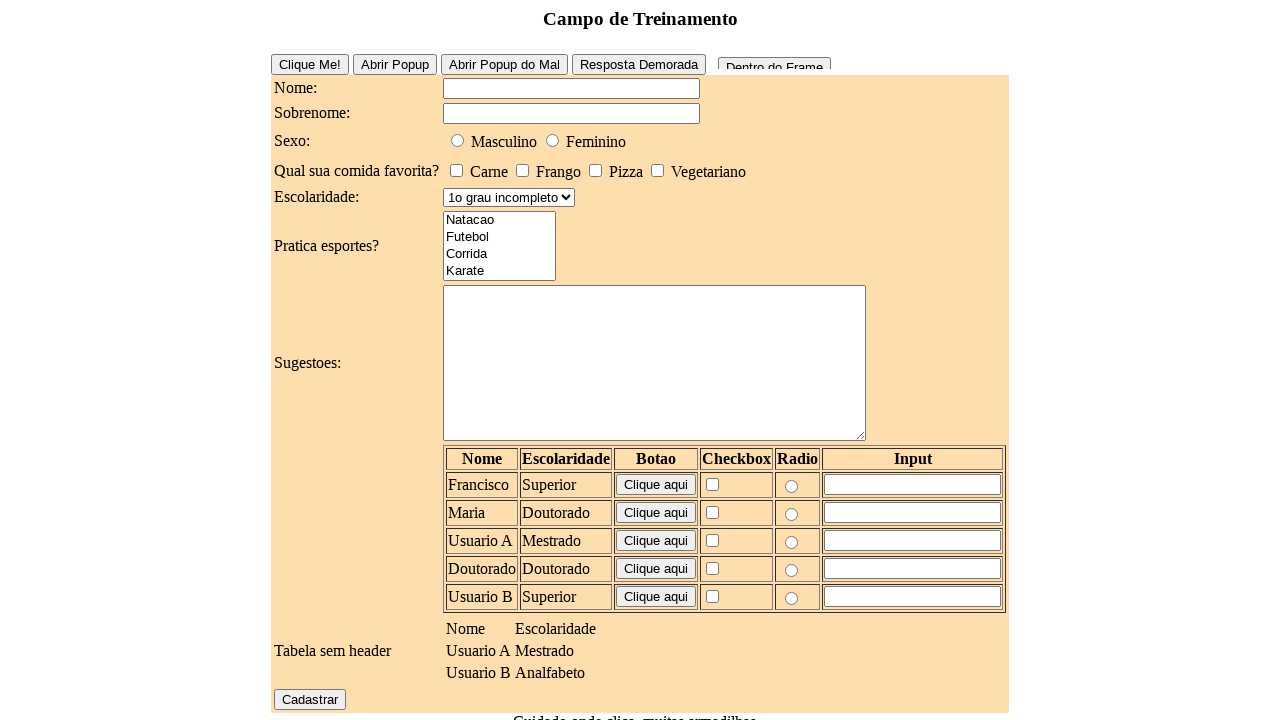

Clicked confirm button to trigger confirmation dialog sequence at (632, 641) on #confirm
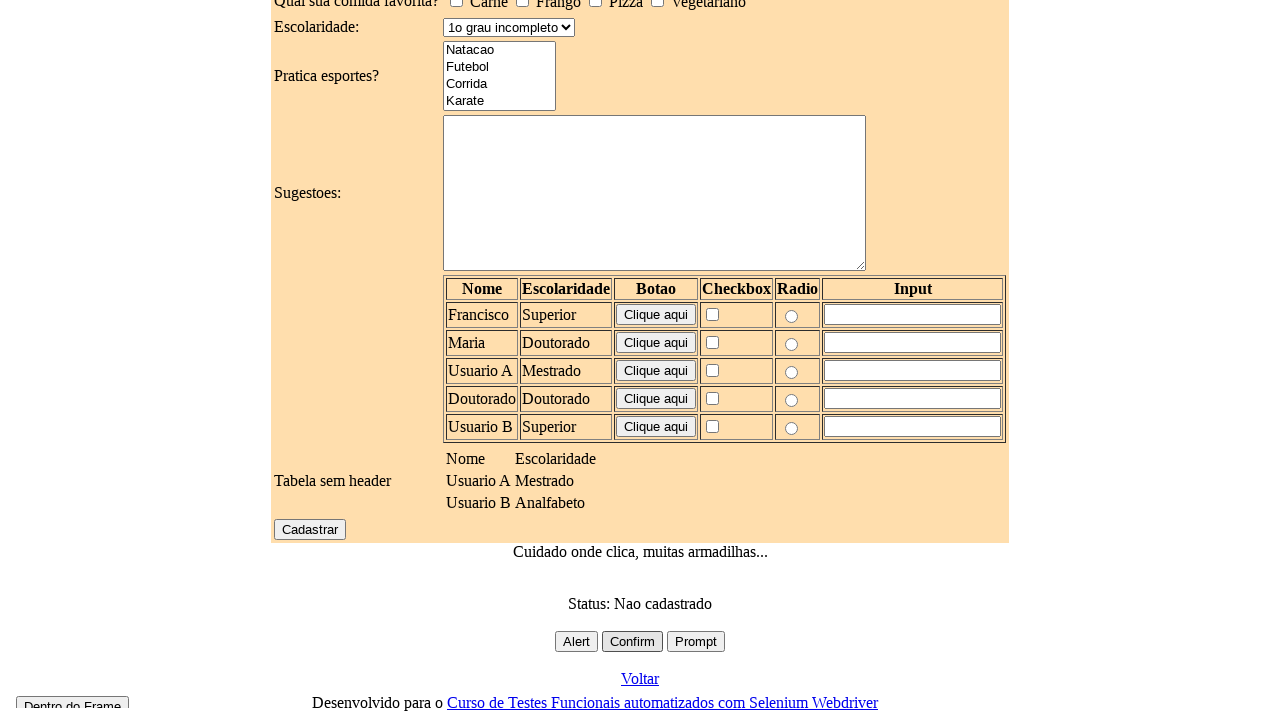

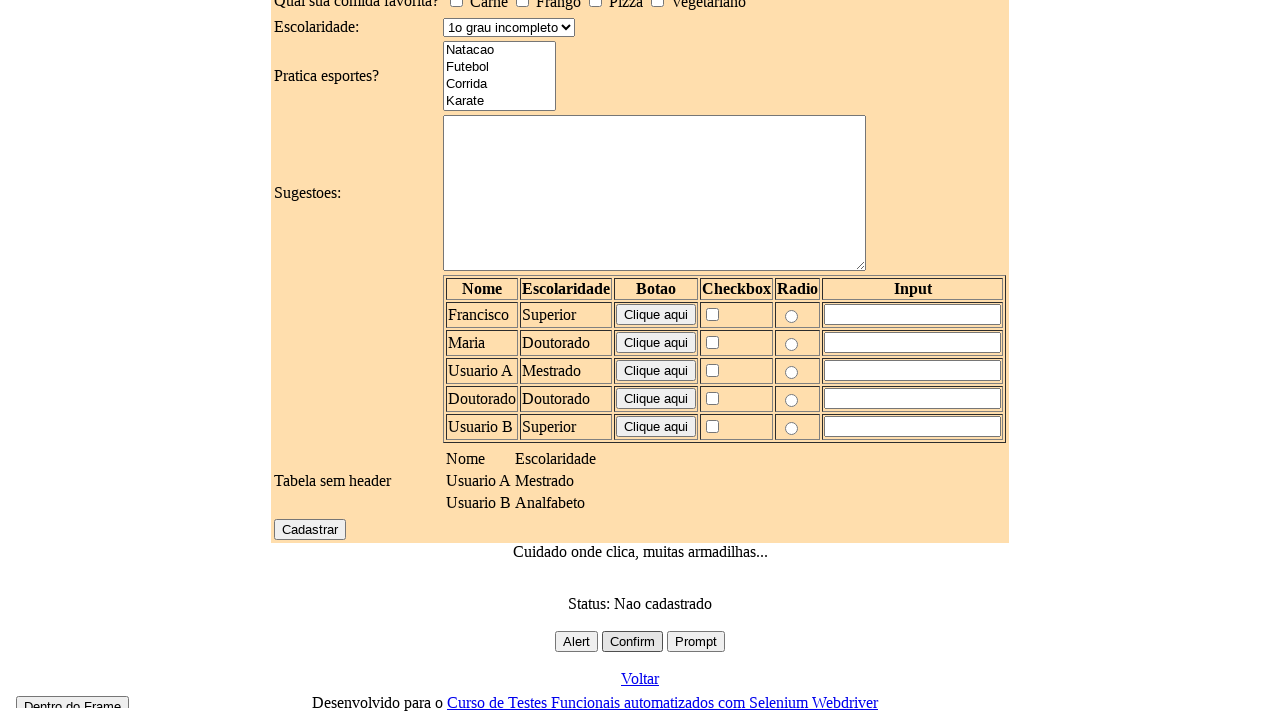